Tests key press functionality by sending various keyboard inputs to a text field

Starting URL: http://the-internet.herokuapp.com/

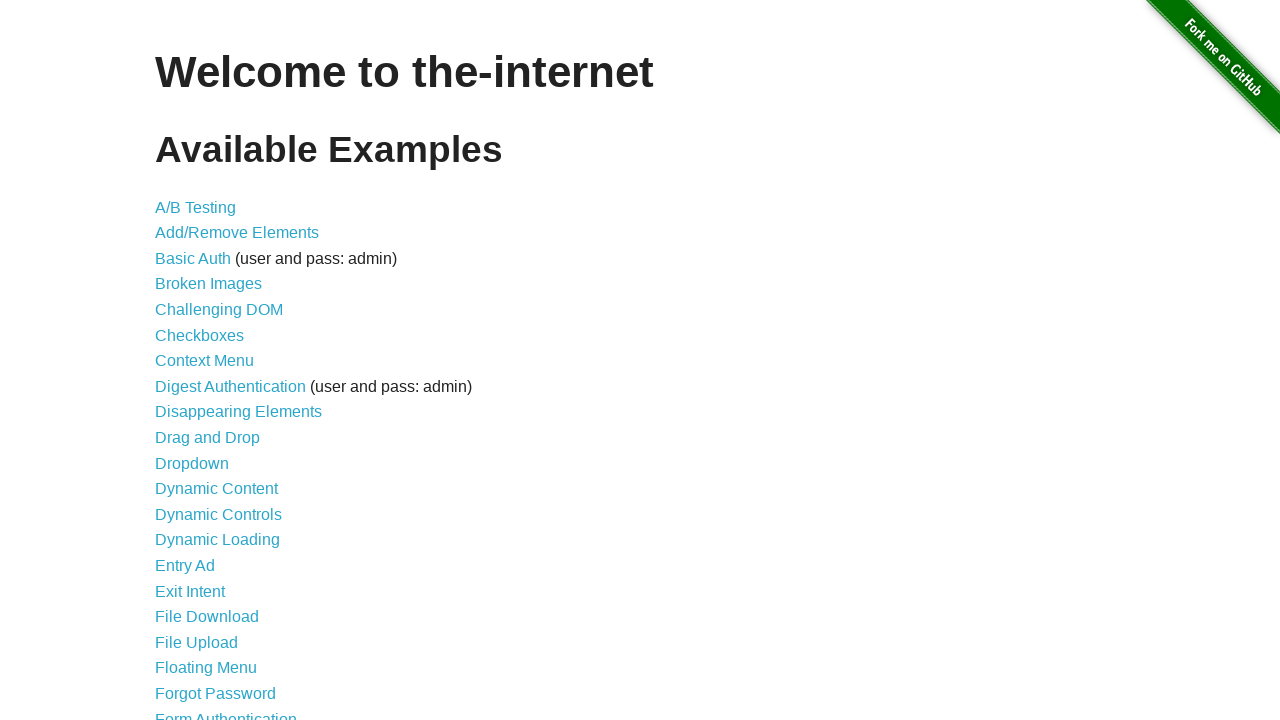

Clicked on 'Key Presses' link to navigate to test page at (200, 360) on text=Key Presses
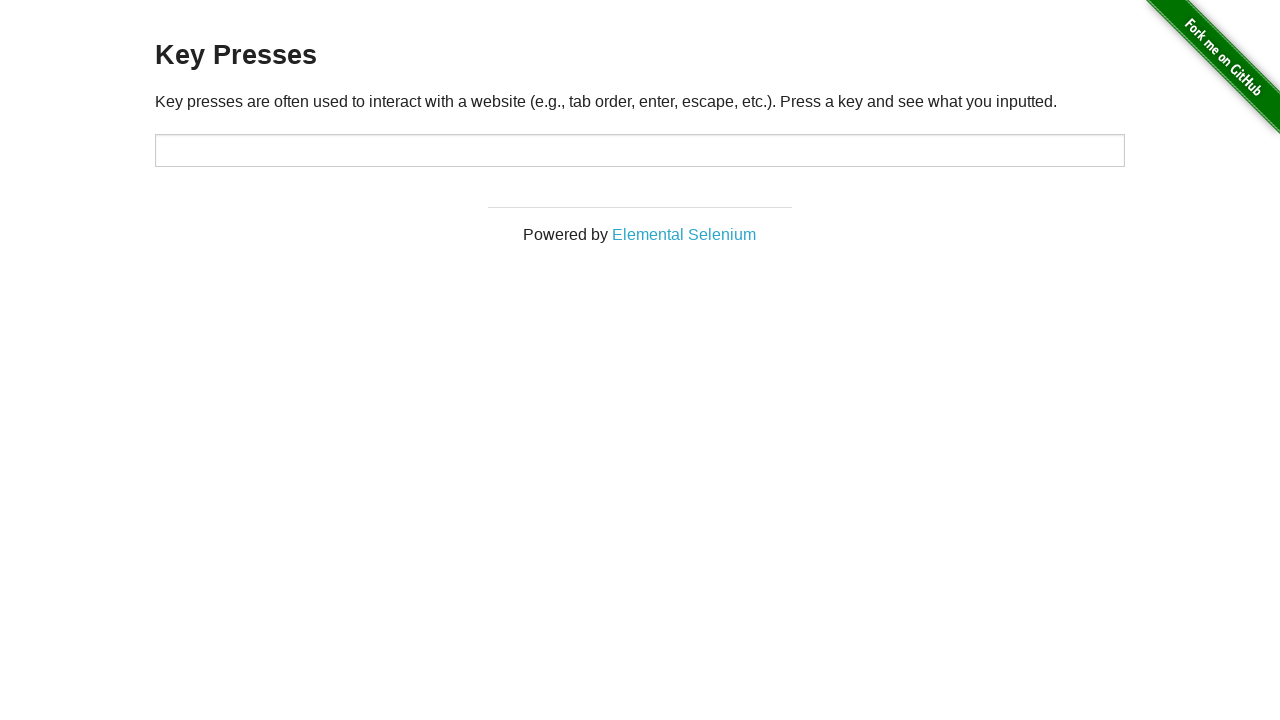

Input field with id 'target' is now visible
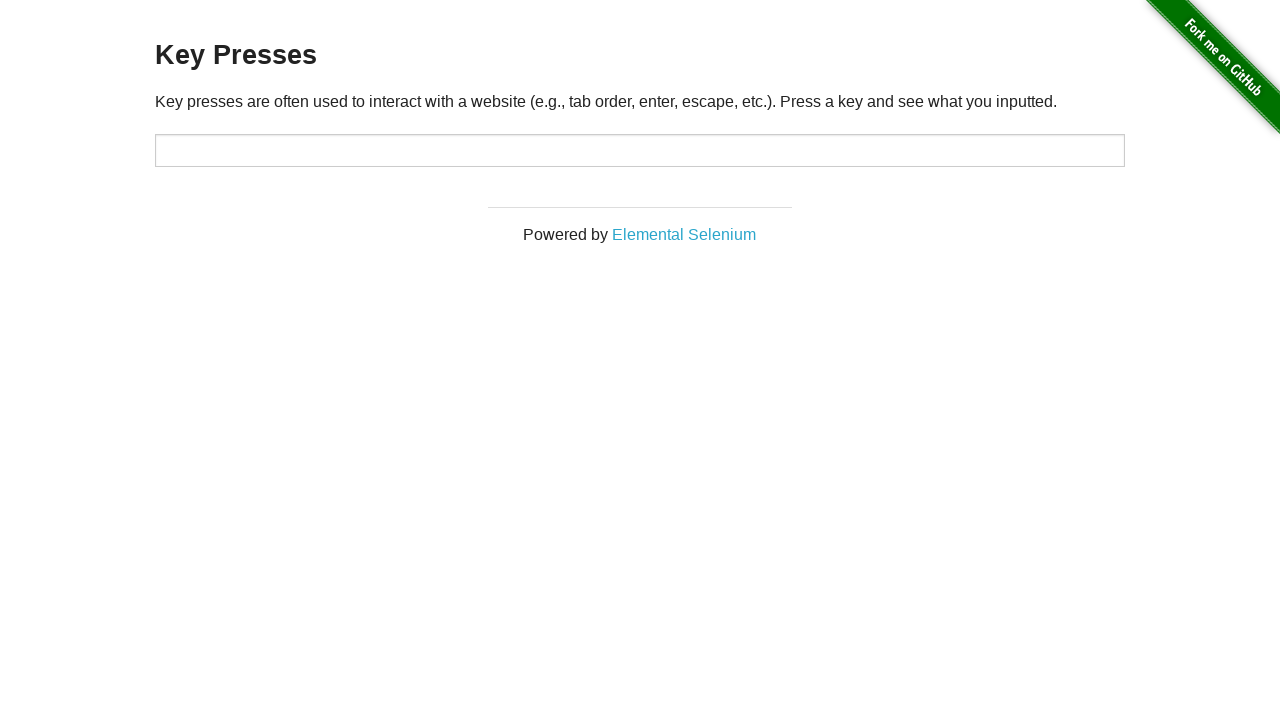

Pressed Tab key in the target input field on #target
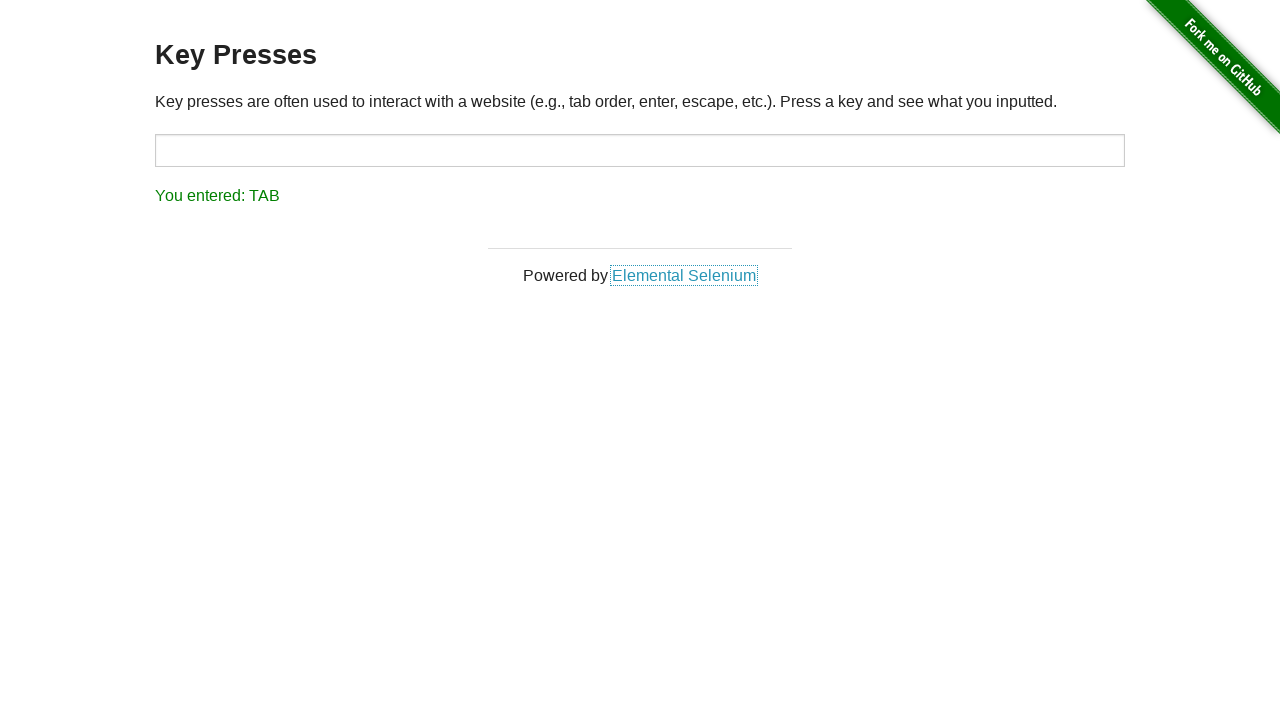

Pressed Shift key in the target input field on #target
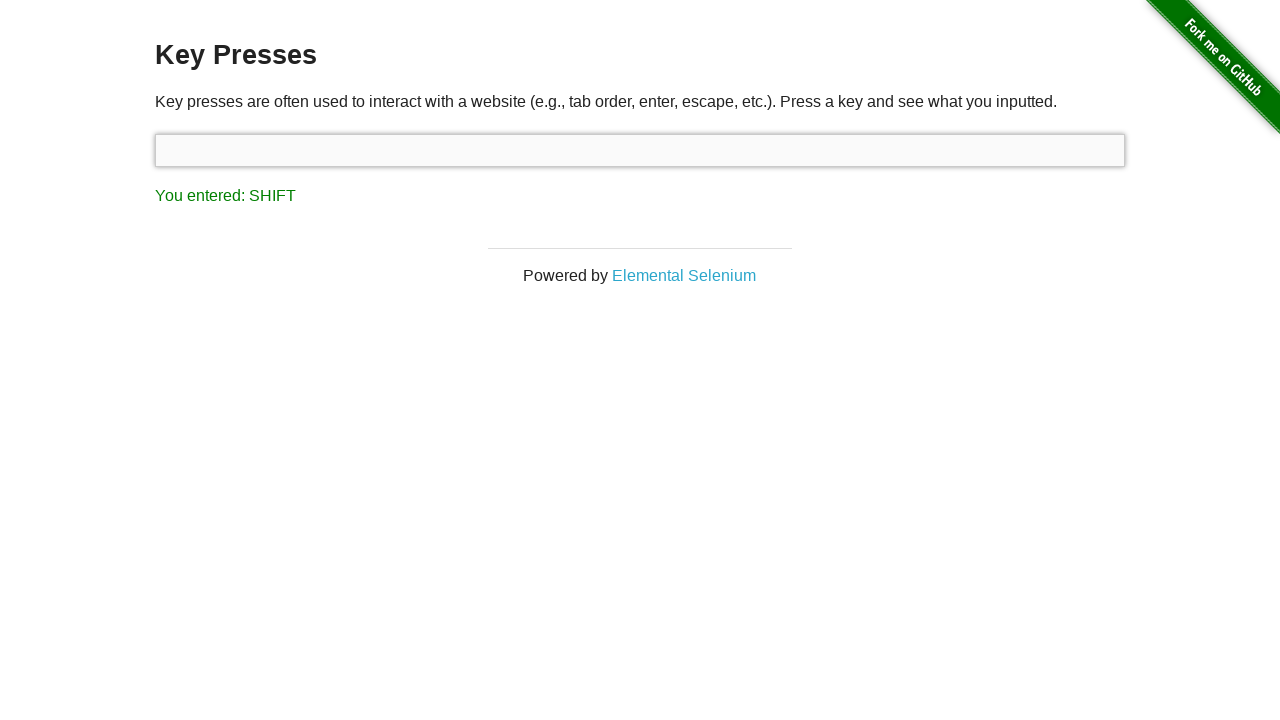

Pressed Space key in the target input field on #target
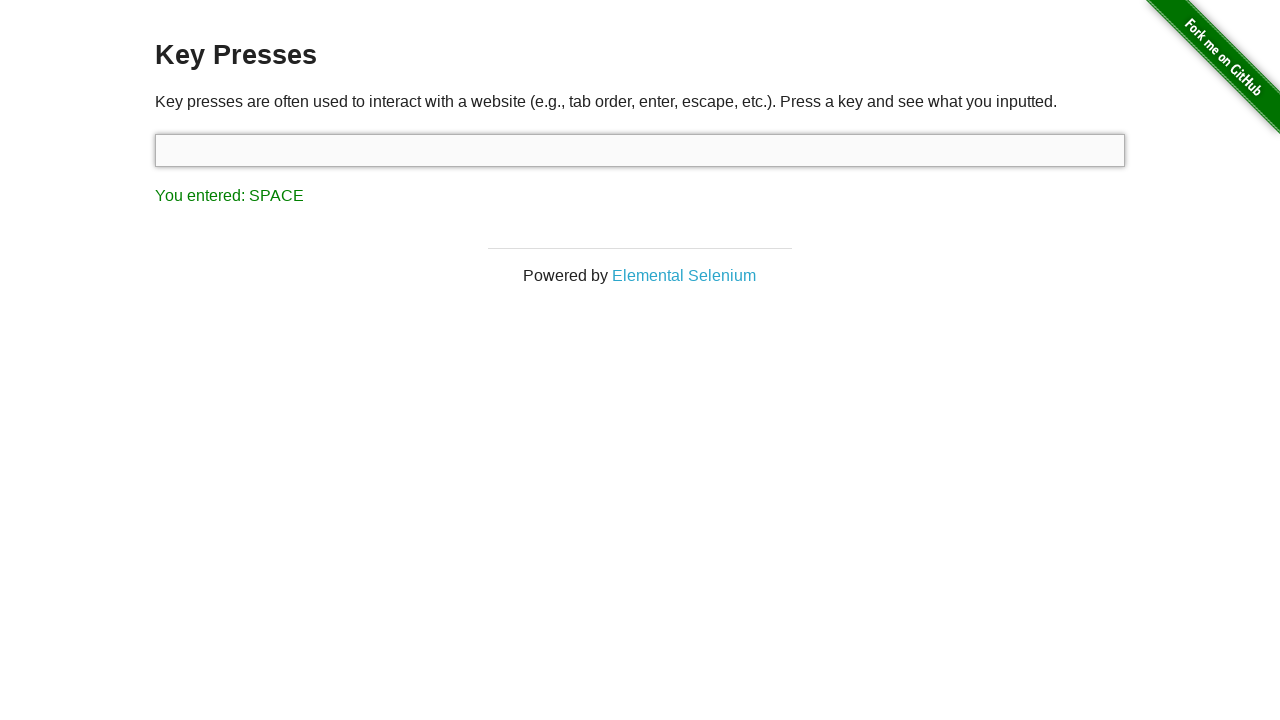

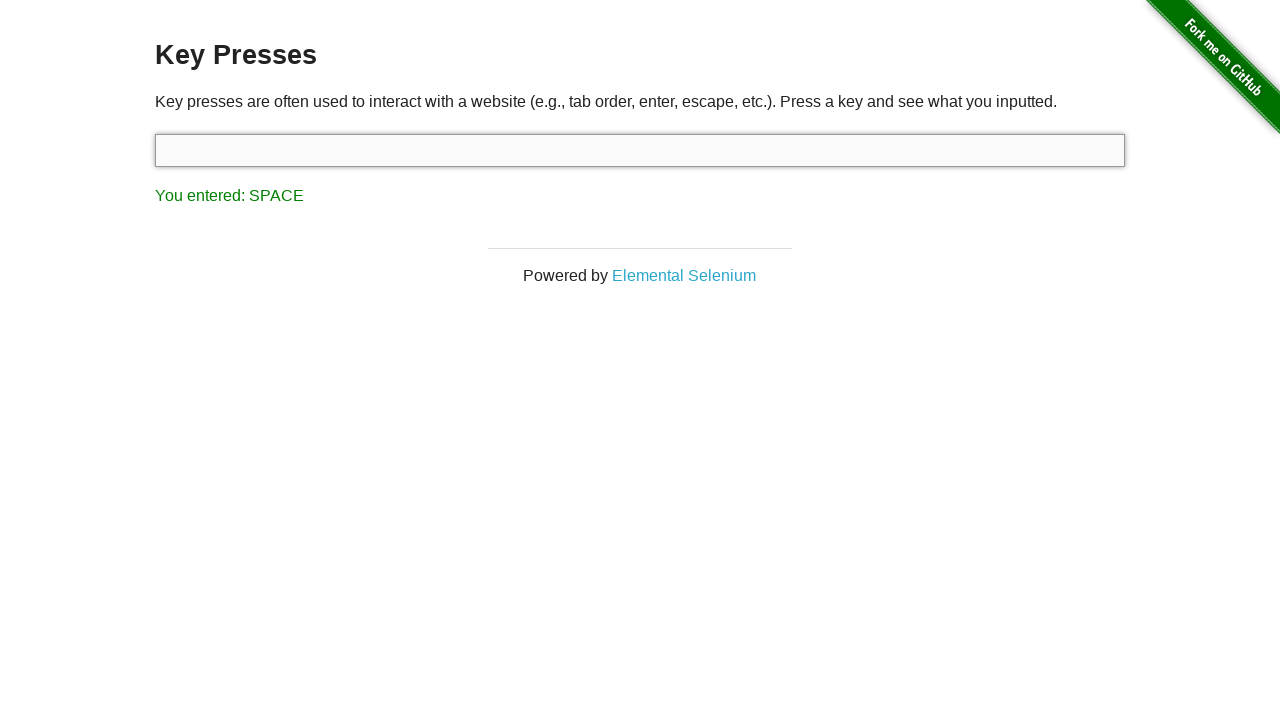